Tests JavaScript alert and confirm dialog handling by filling a name field, triggering alert/confirm popups, and accepting or dismissing them.

Starting URL: https://rahulshettyacademy.com/AutomationPractice/

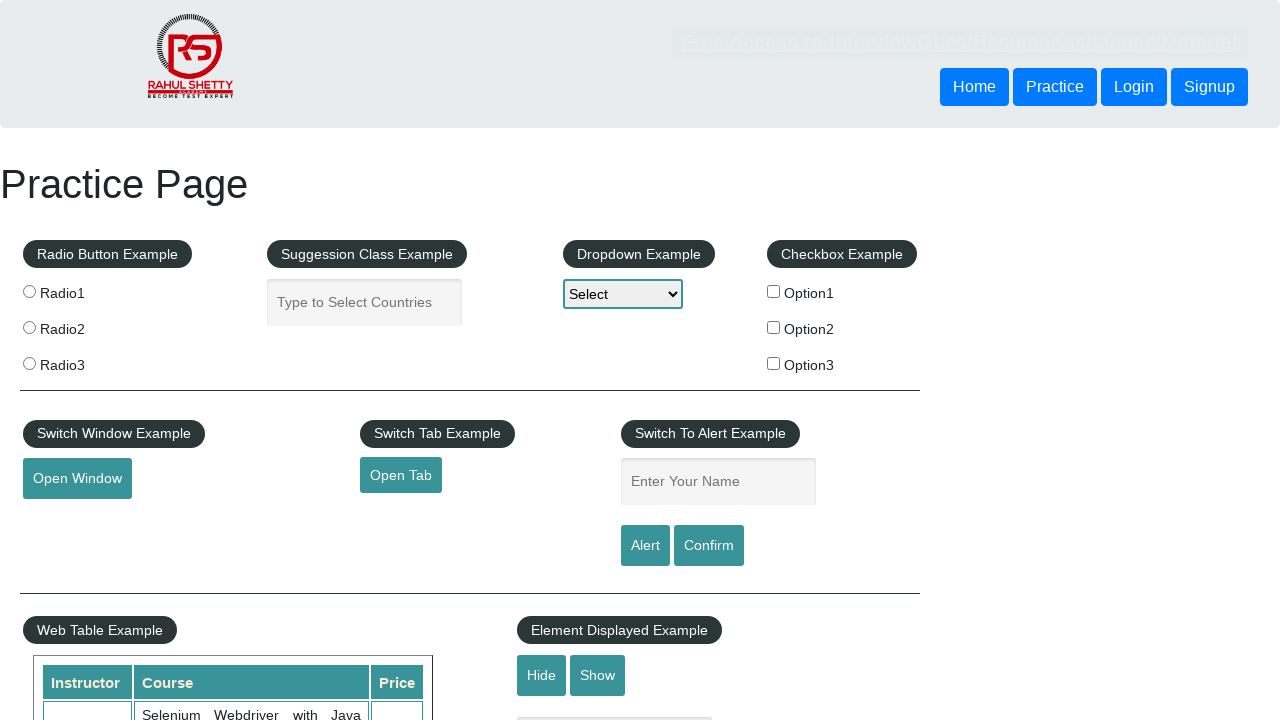

Filled name field with 'Pulkit' on #name
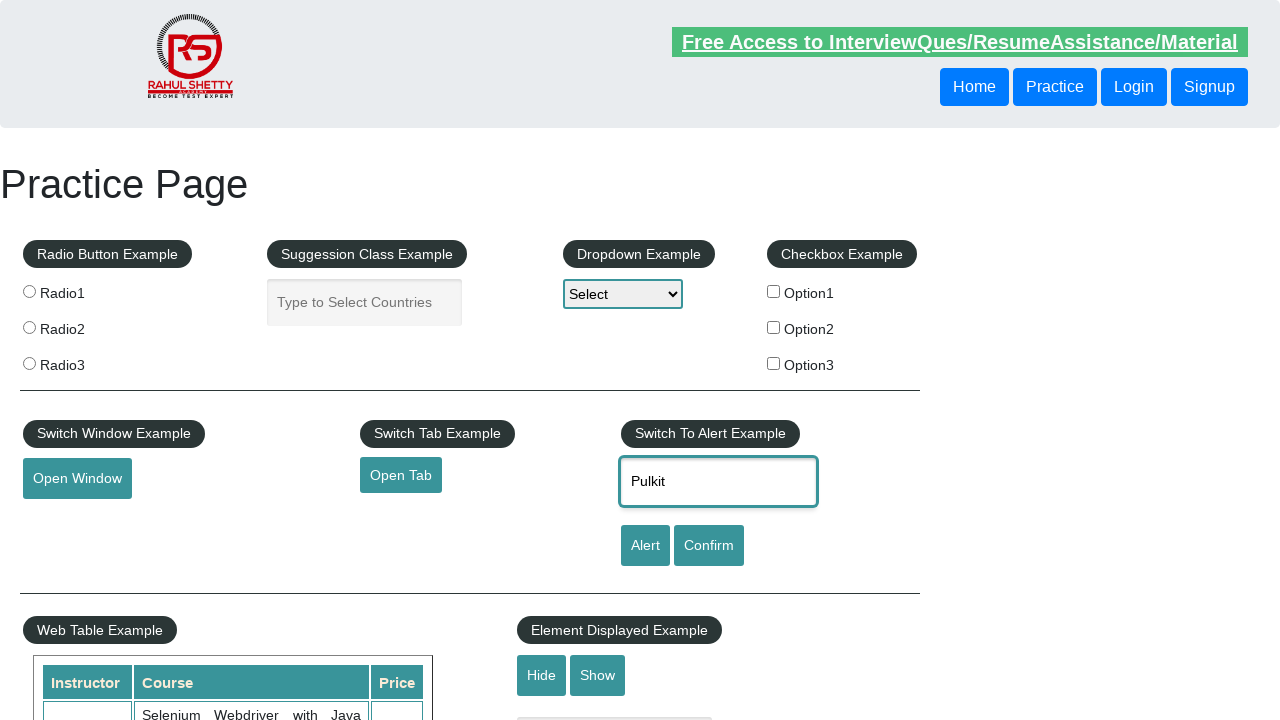

Clicked alert button at (645, 546) on #alertbtn
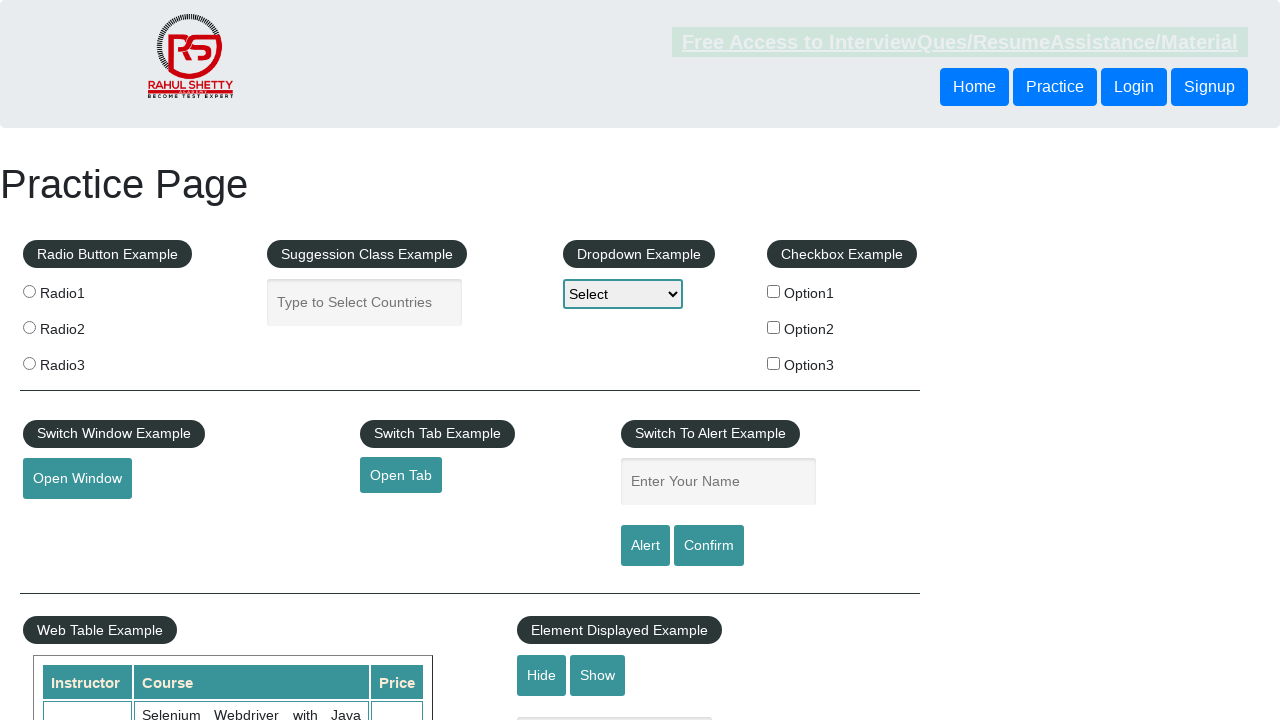

Alert dialog accepted
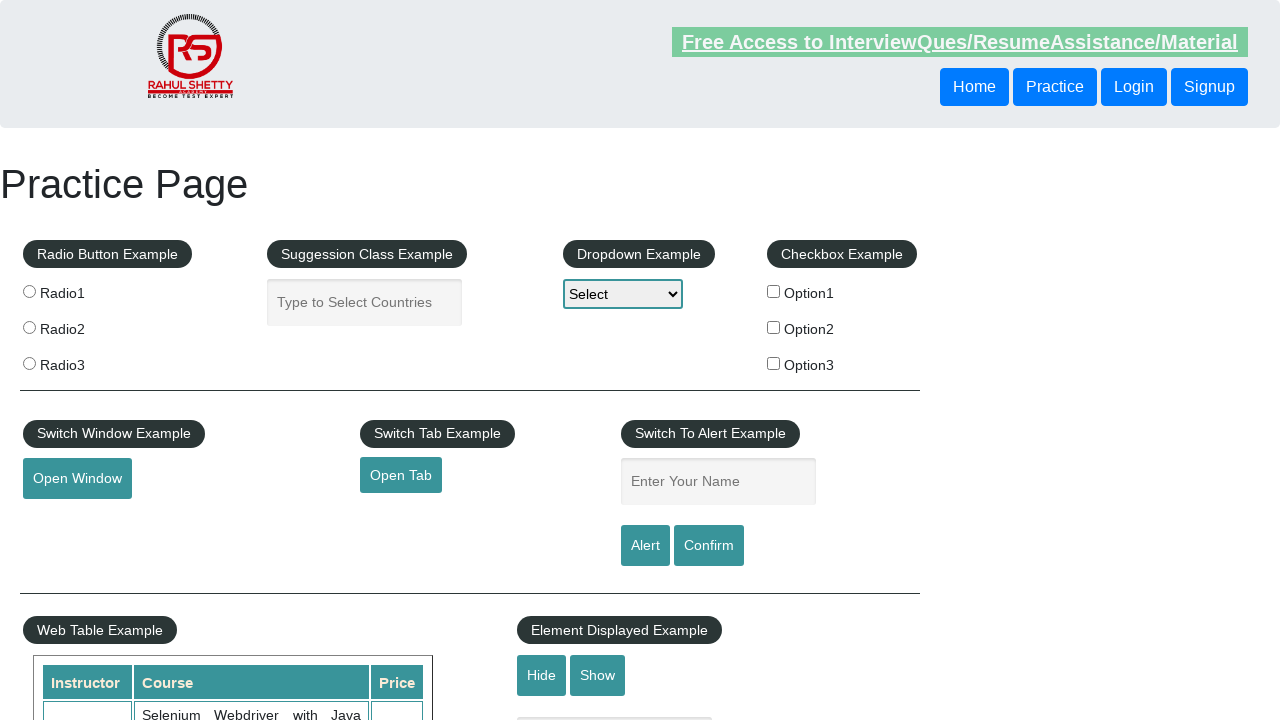

Clicked confirm button and dismissed the confirm dialog at (709, 546) on #confirmbtn
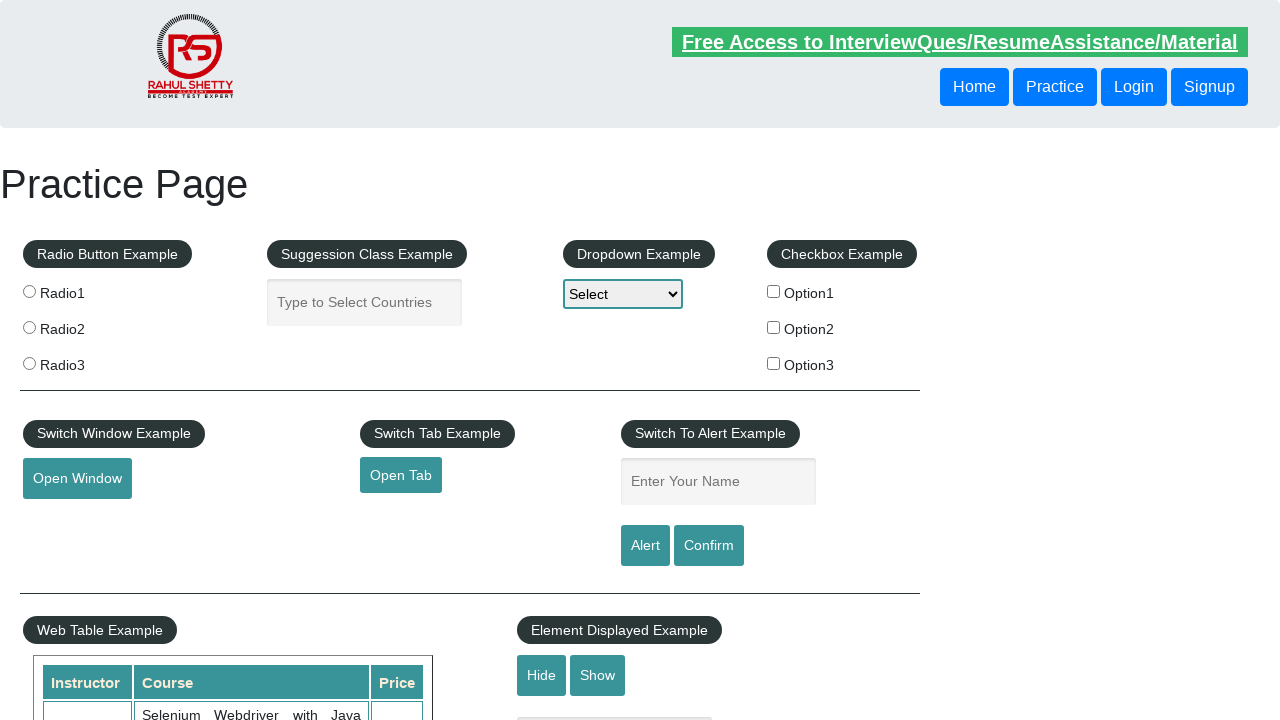

Clicked confirm button again and accepted the confirm dialog at (709, 546) on #confirmbtn
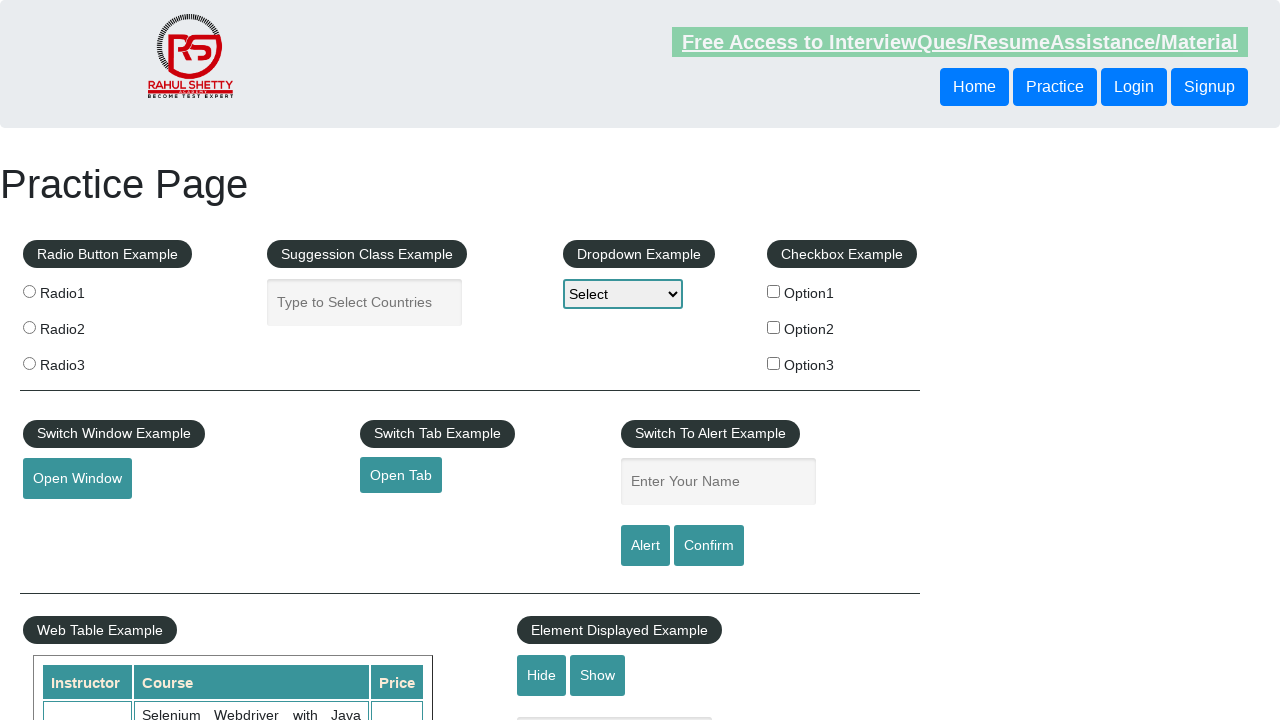

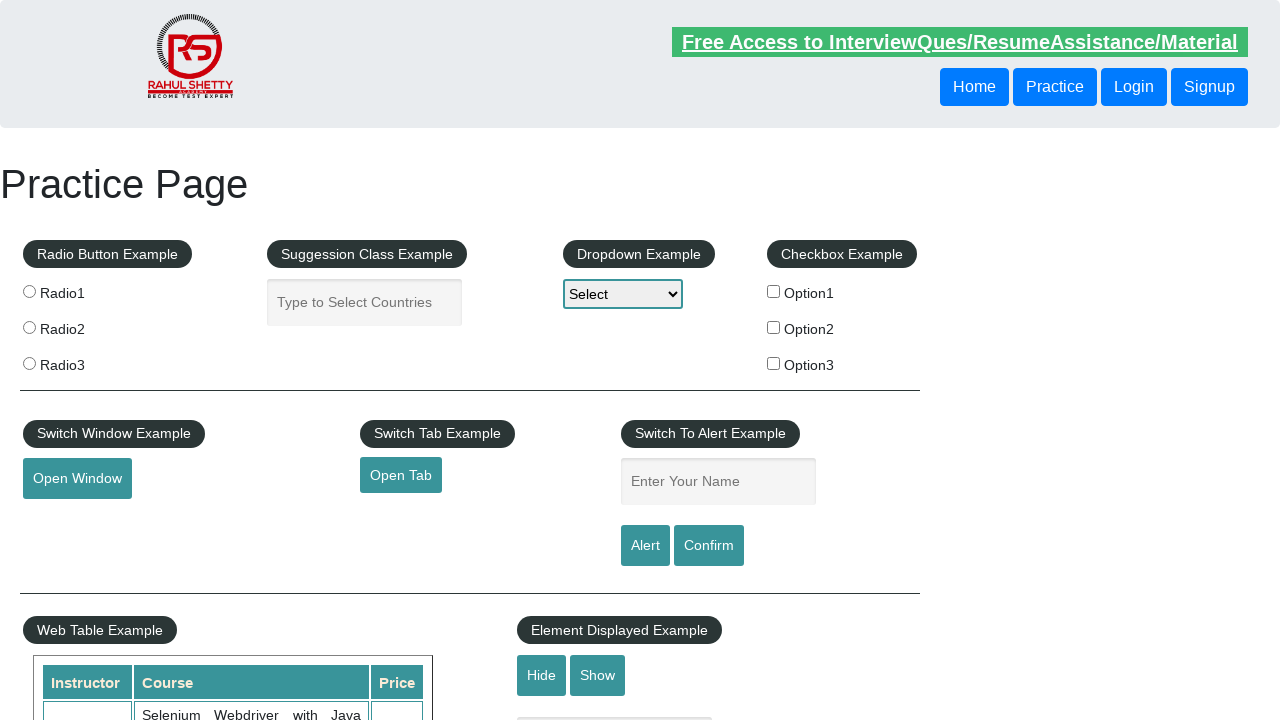